Simple navigation test that opens the OTUS website

Starting URL: http://otus.ru

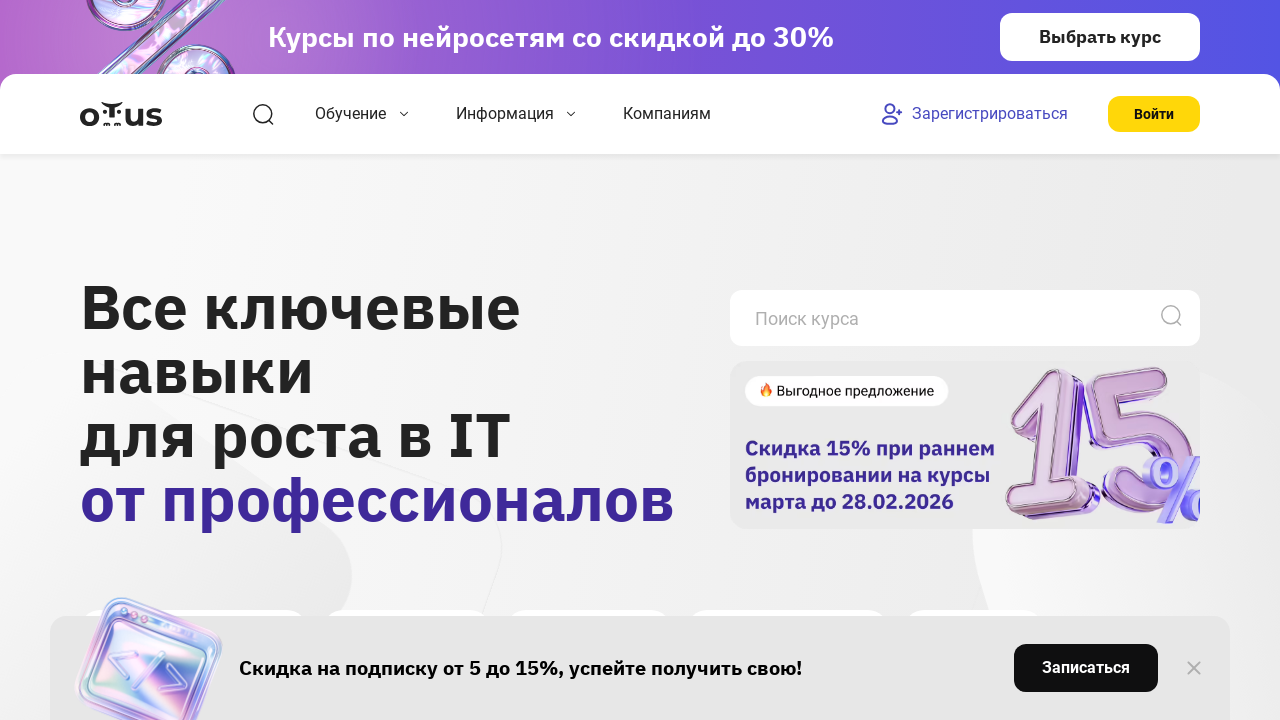

Navigated to OTUS website at http://otus.ru
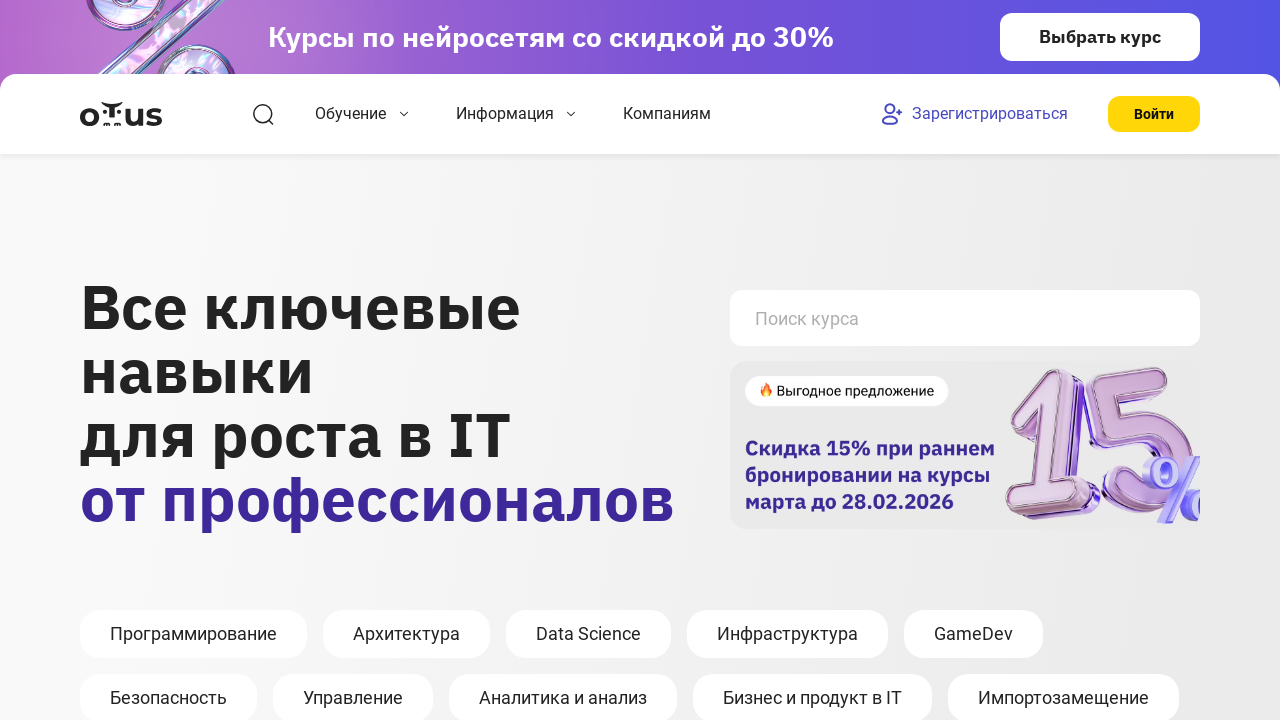

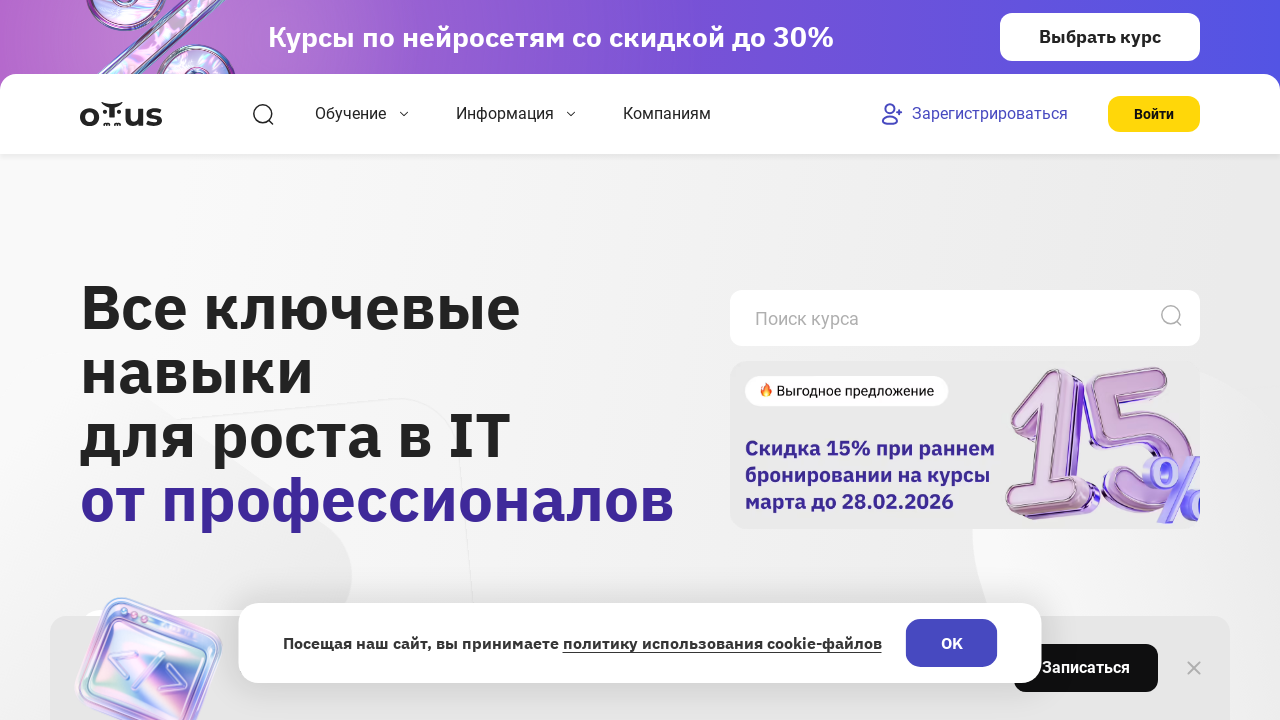